Tests checking a checkbox by clicking on the first (unchecked) checkbox and verifying its state

Starting URL: http://the-internet.herokuapp.com/checkboxes

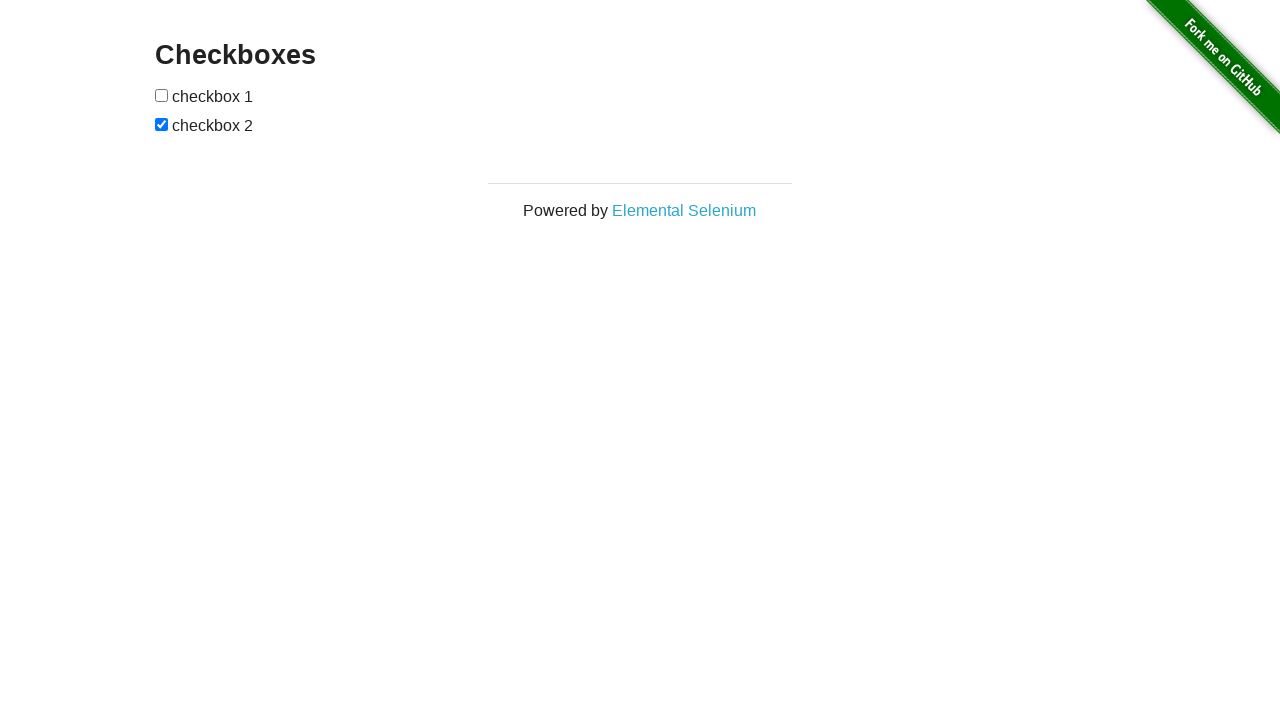

Located the first unchecked checkbox
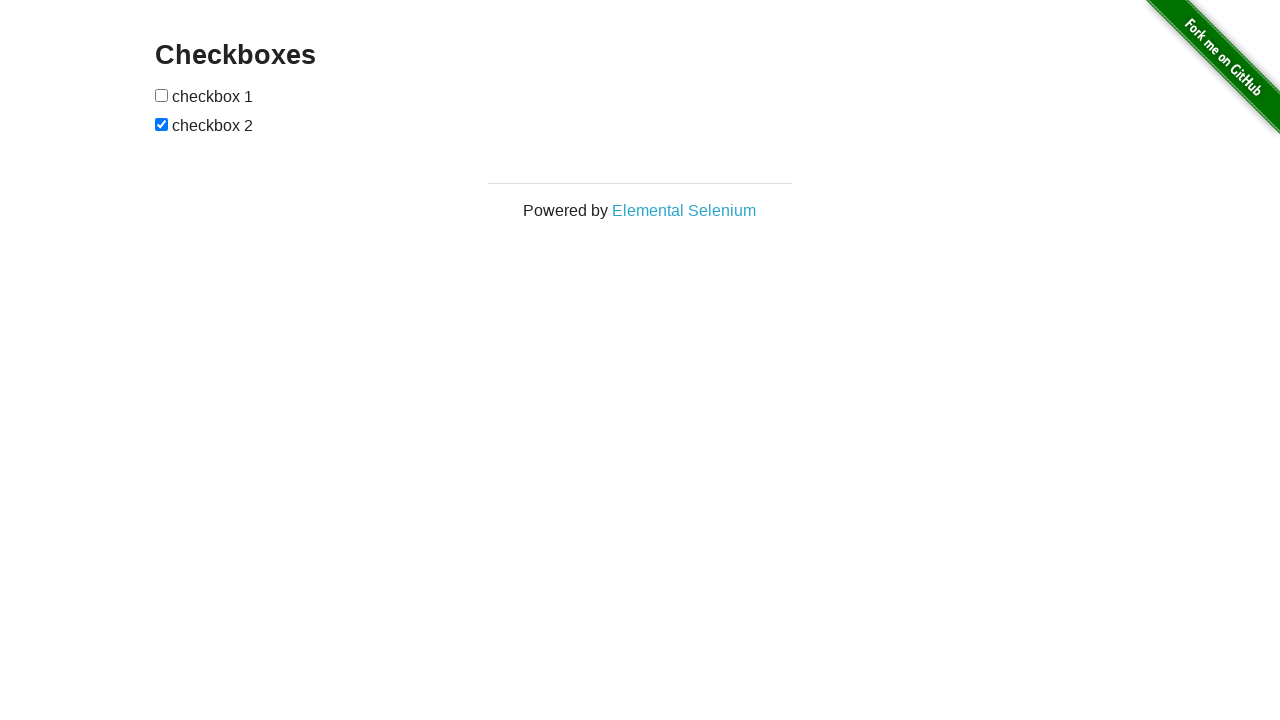

Clicked the first checkbox to check it at (162, 95) on #checkboxes input >> nth=0
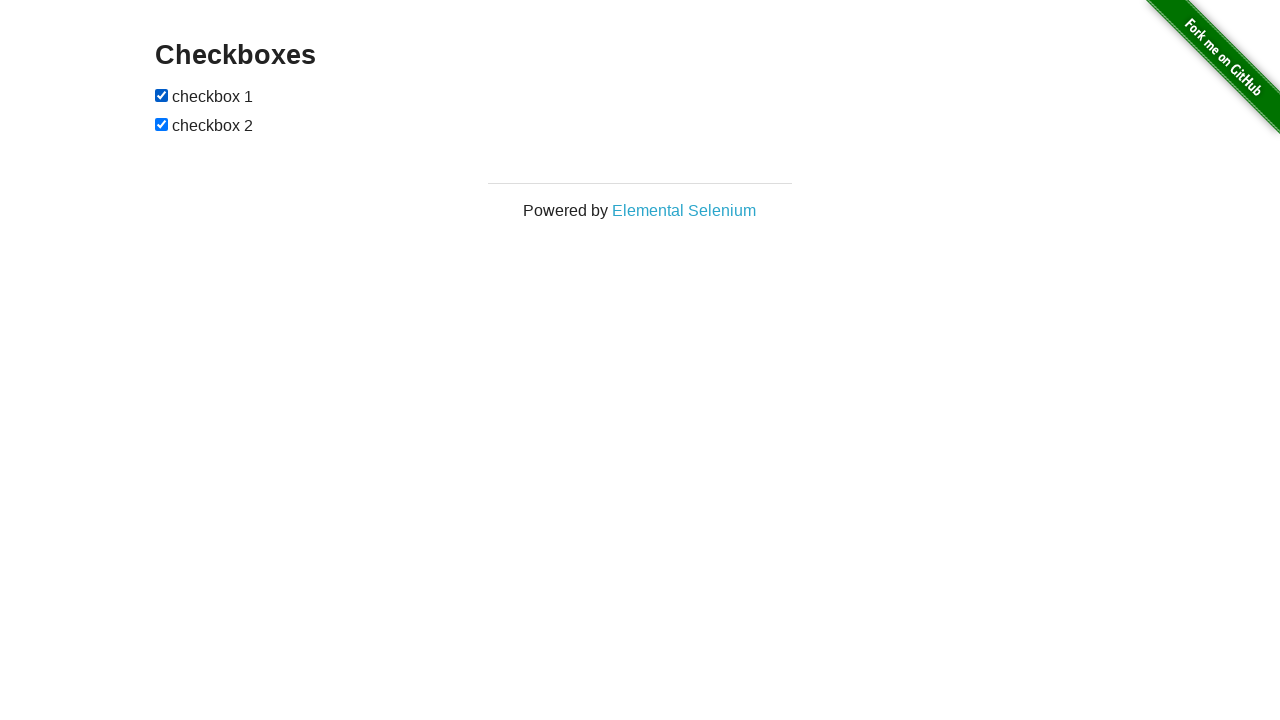

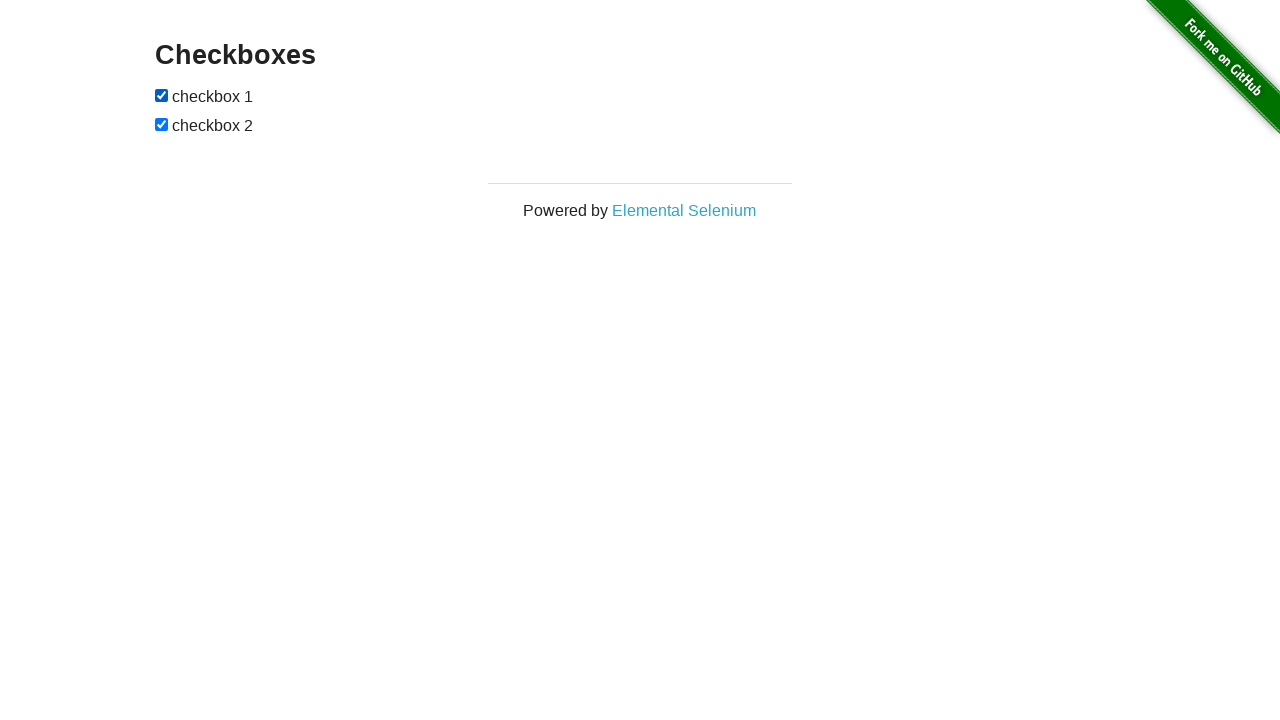